Tests drag and drop functionality on jQuery UI demo page by dragging a source element and dropping it onto a target element within an iframe

Starting URL: https://jqueryui.com/droppable/

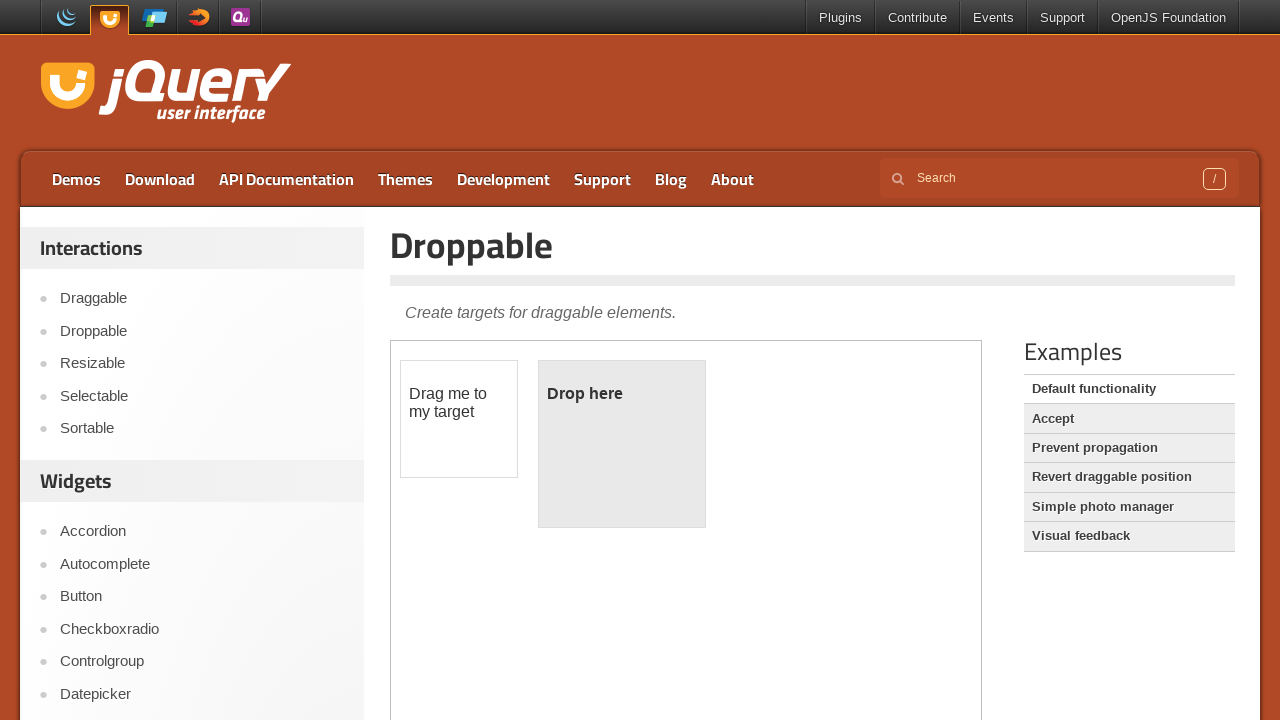

Located the demo iframe
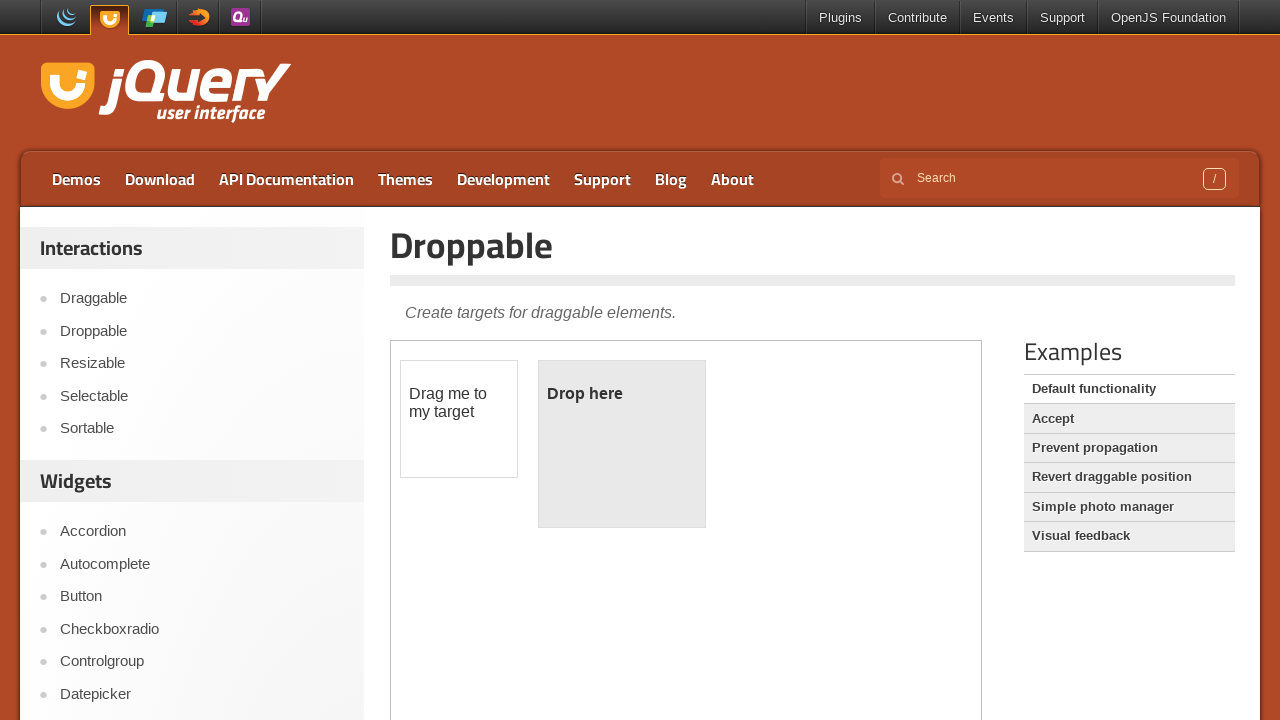

Located the draggable source element
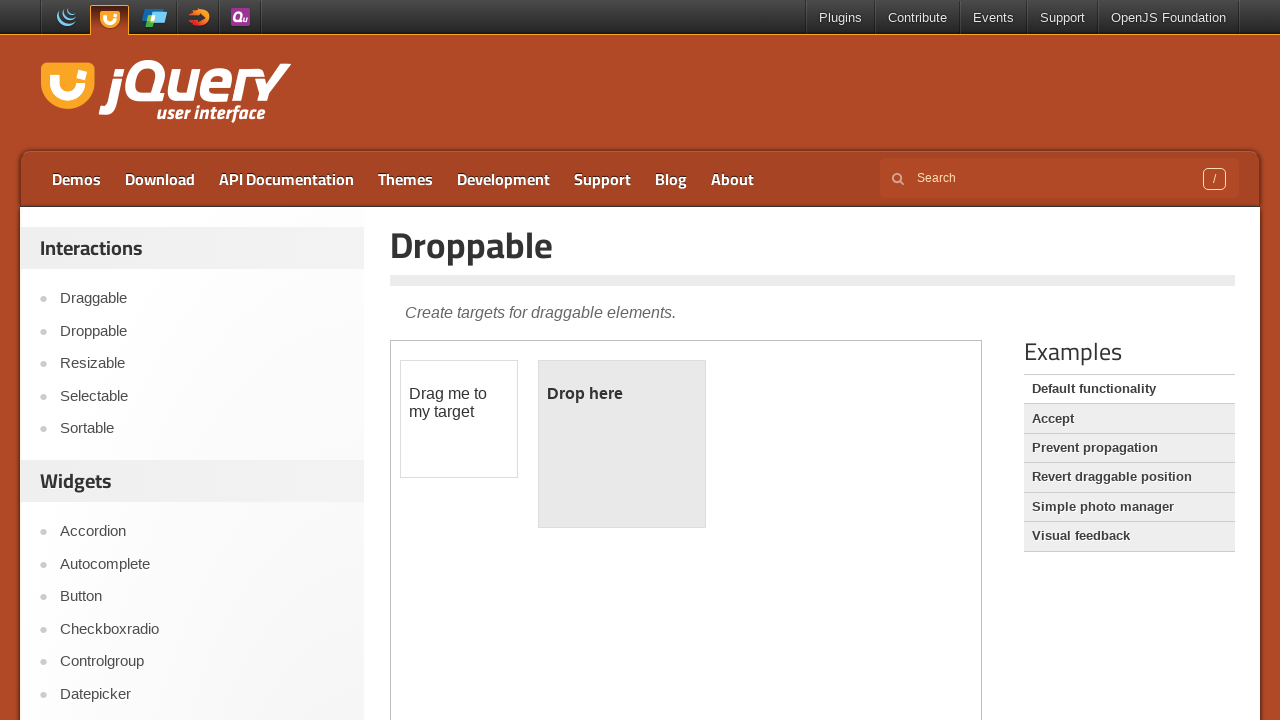

Located the droppable target element
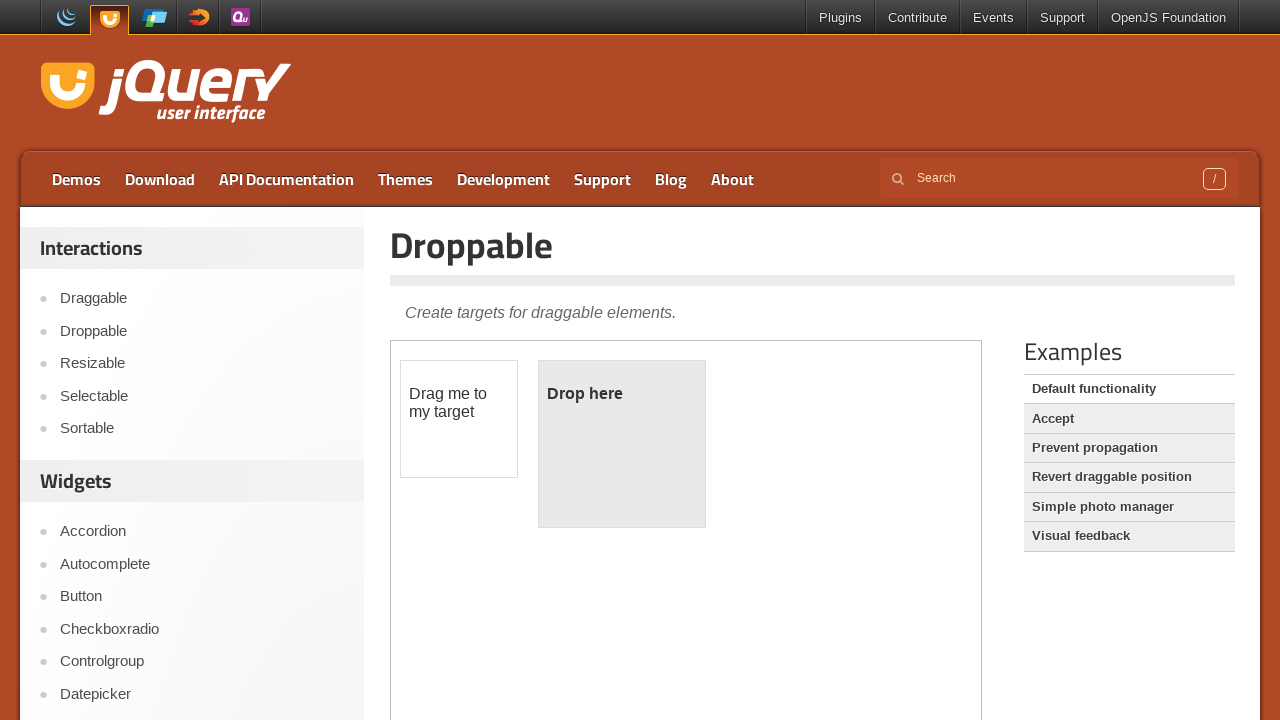

Dragged source element and dropped it onto target element at (622, 444)
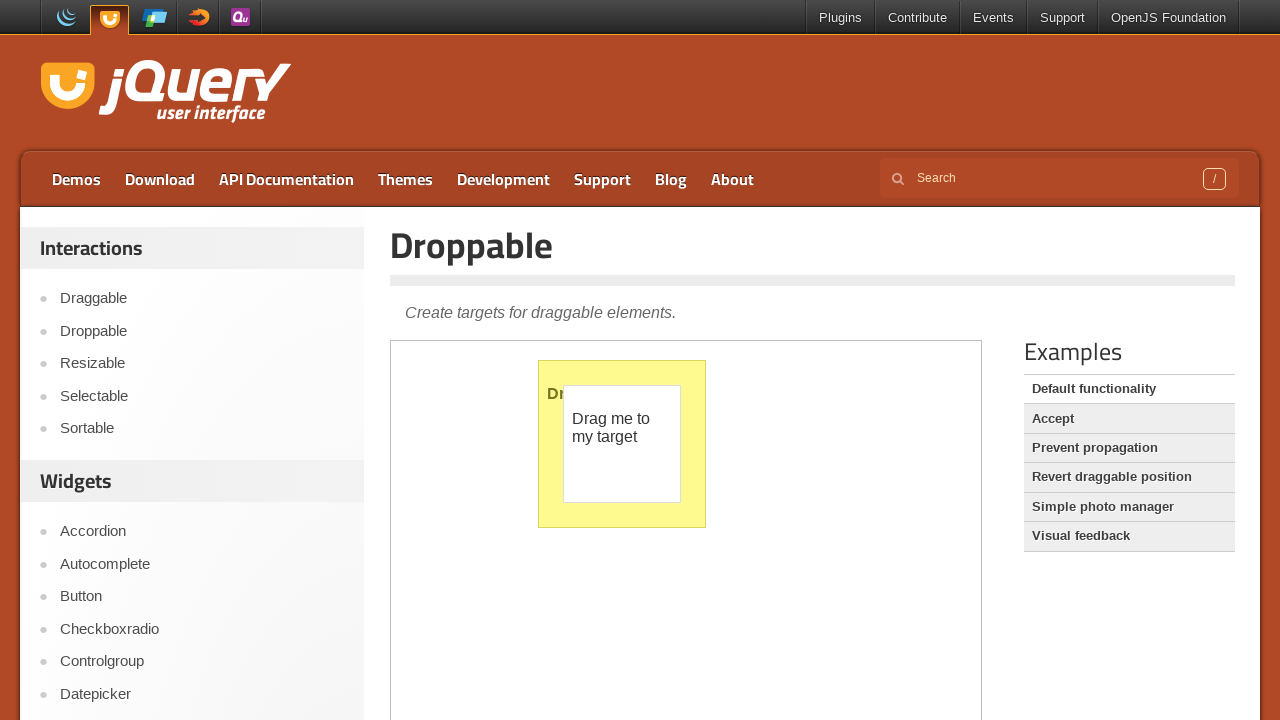

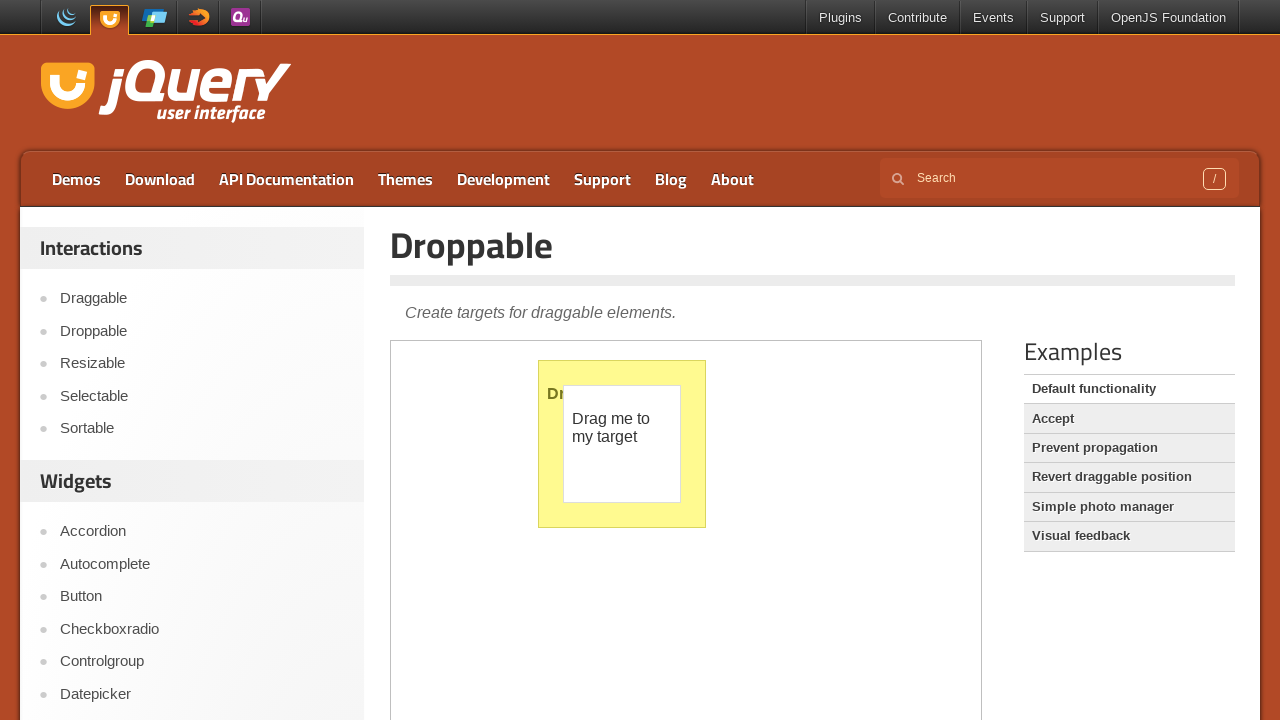